Tests back and forth navigation by clicking on A/B Testing link, verifying the page title, navigating back, and verifying the home page title

Starting URL: https://practice.cydeo.com

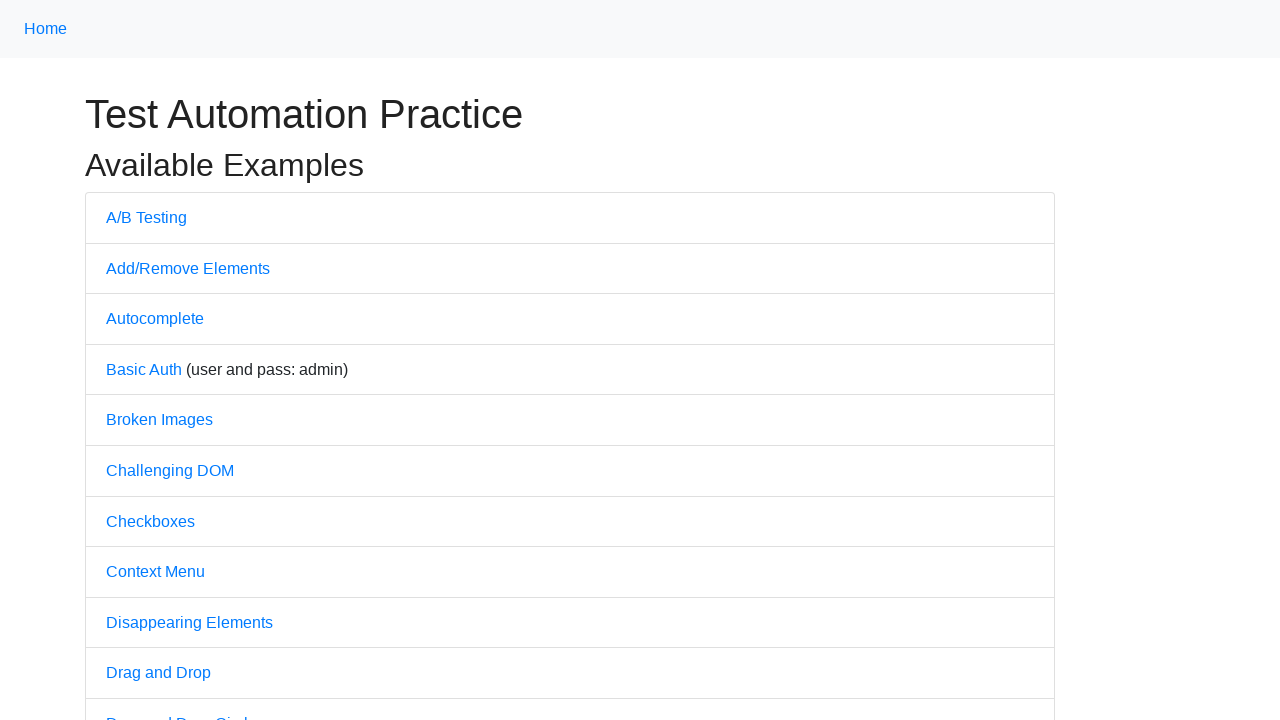

Clicked on A/B Testing link at (146, 217) on a:text('A/B Testing')
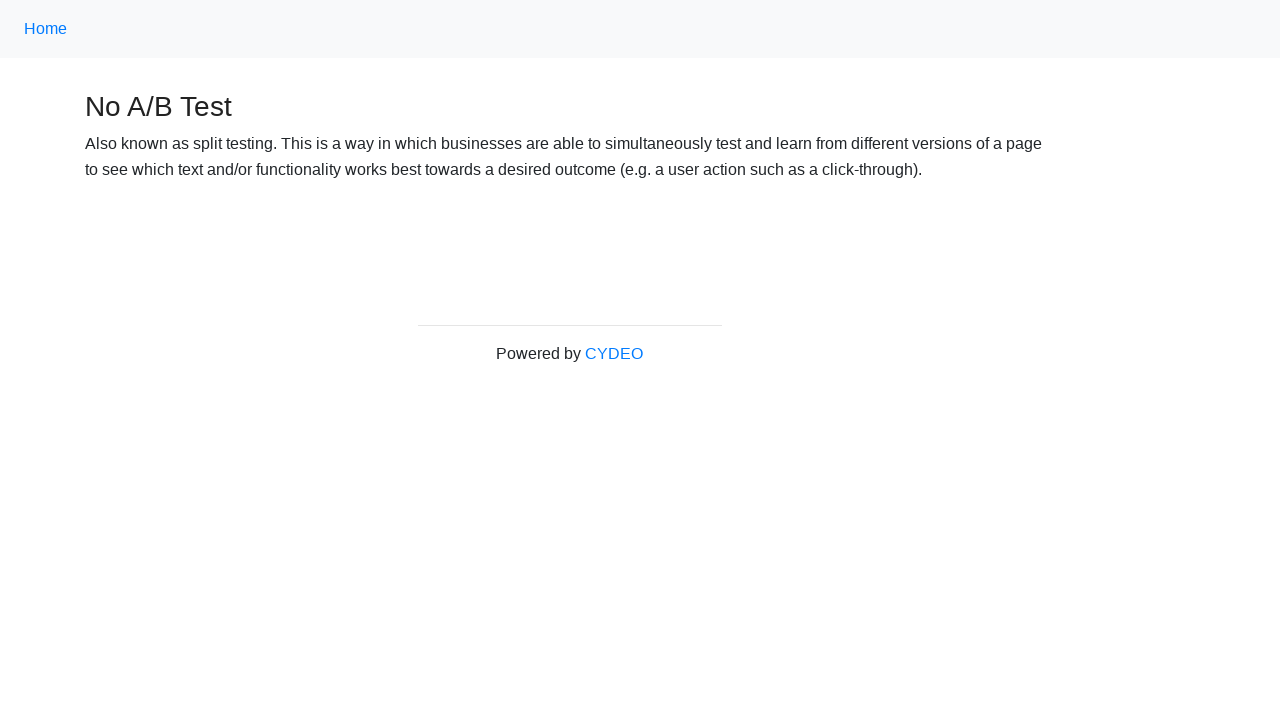

Verified page title is 'No A/B Test'
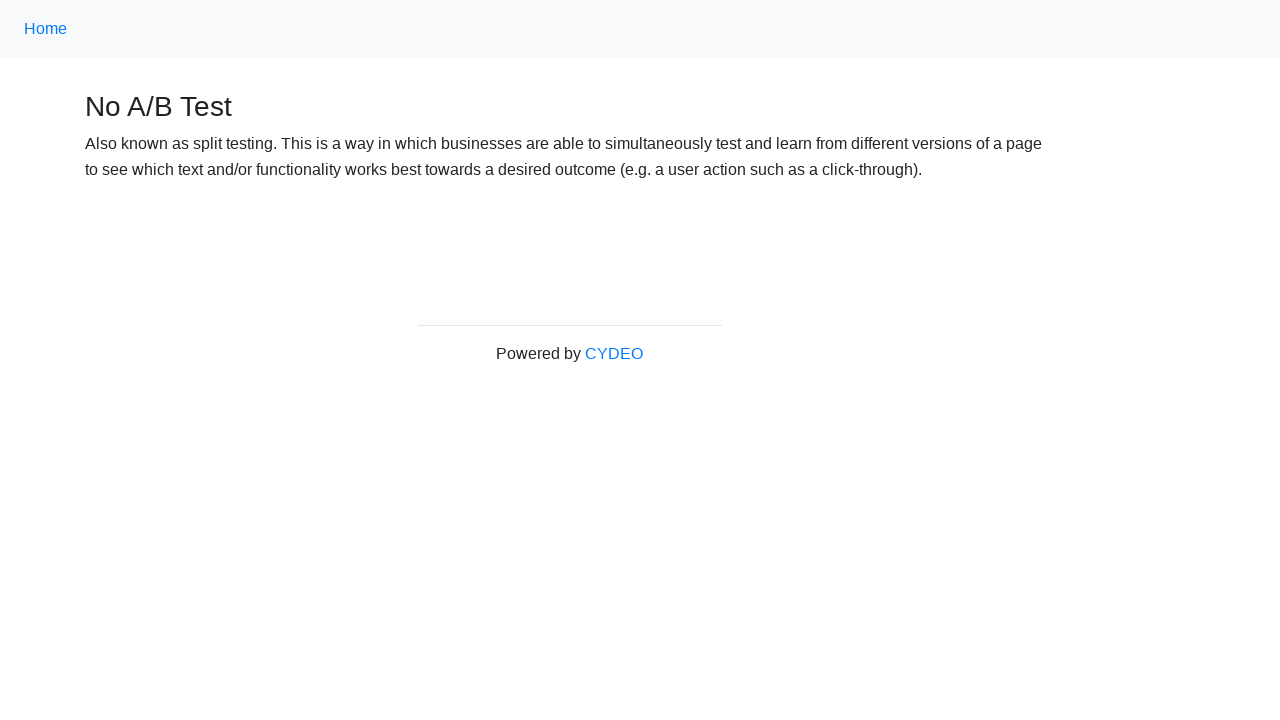

Navigated back to home page
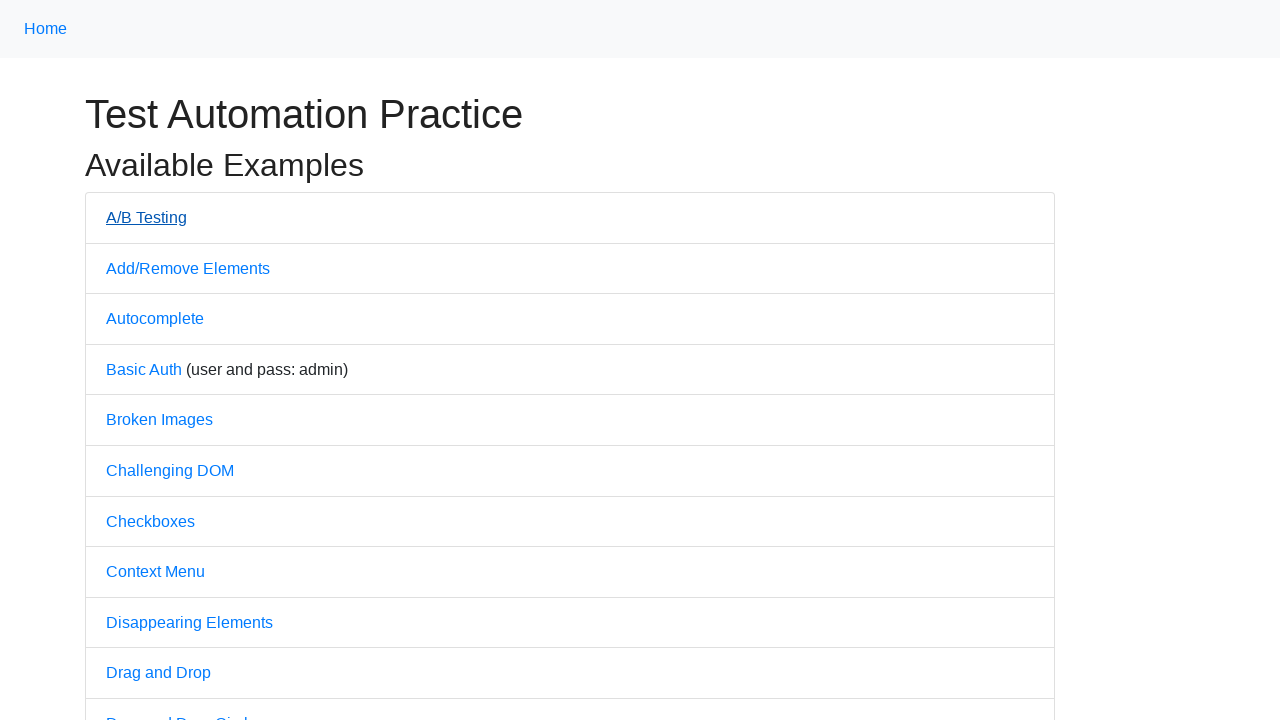

Verified page title is 'Practice'
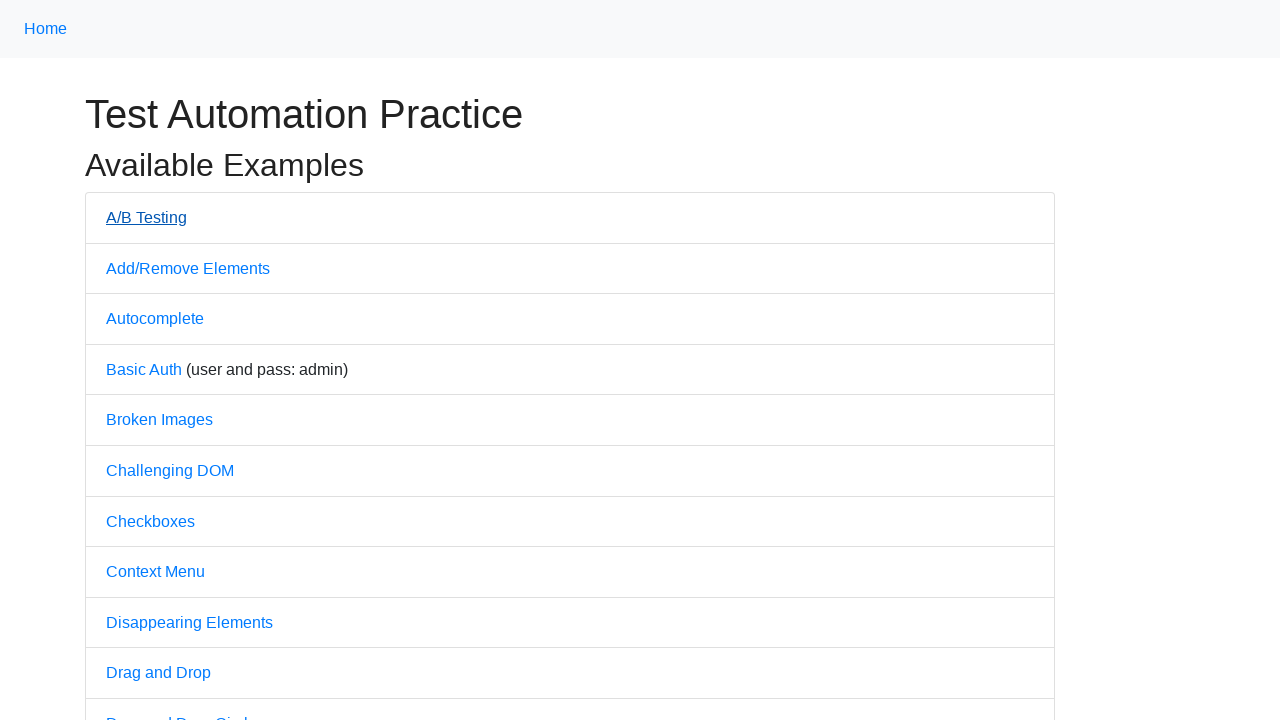

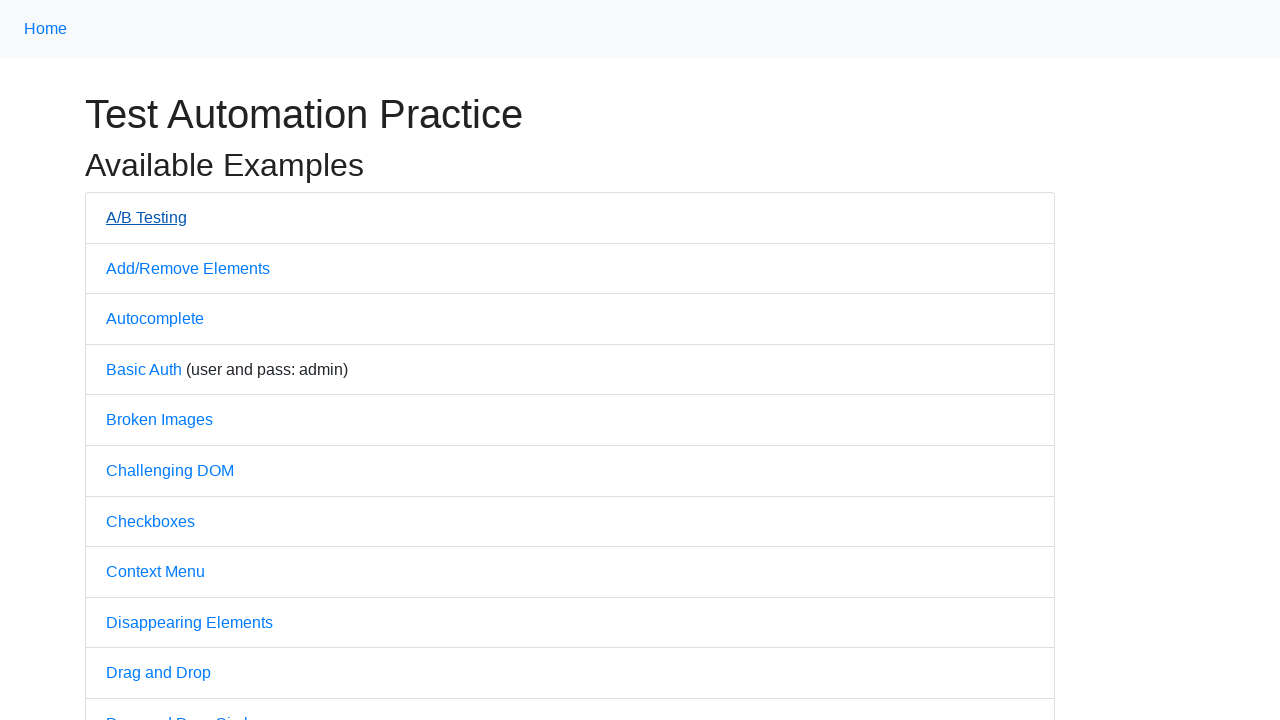